Fills the name input field in a registration form

Starting URL: http://suninjuly.github.io/registration2.html

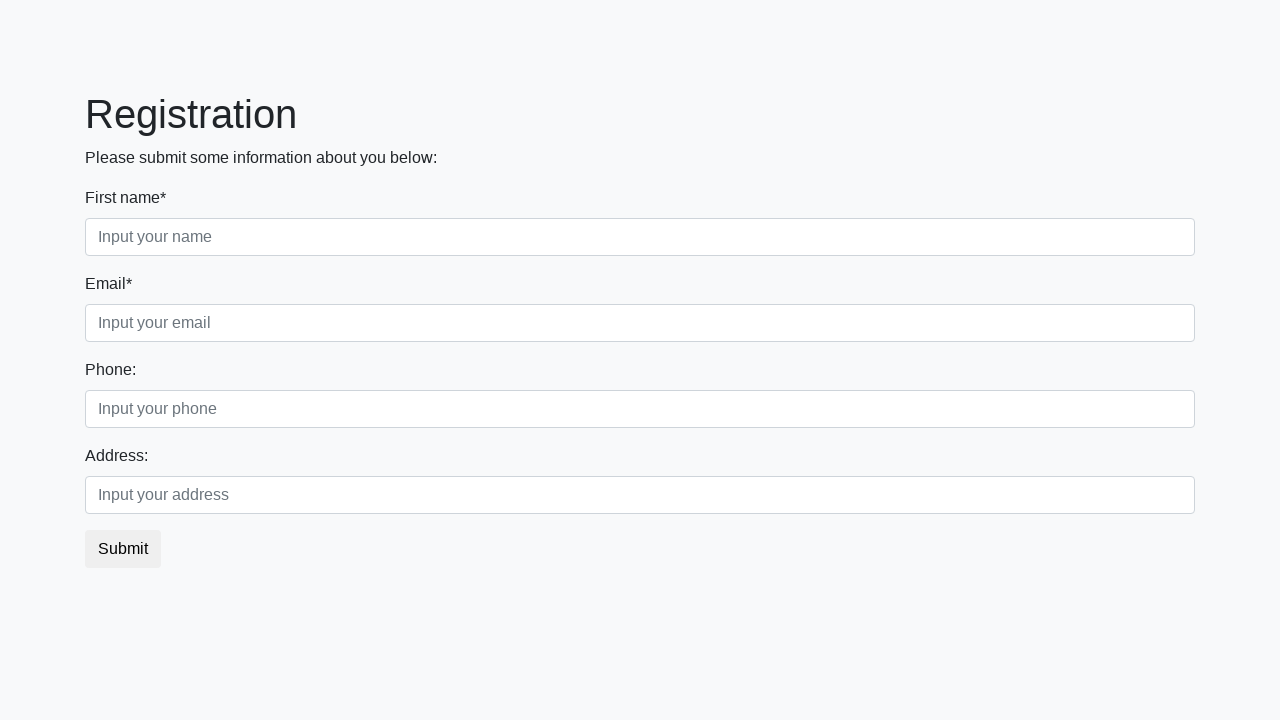

Filled name input field with 'Ivan' on //input[@placeholder='Input your name']
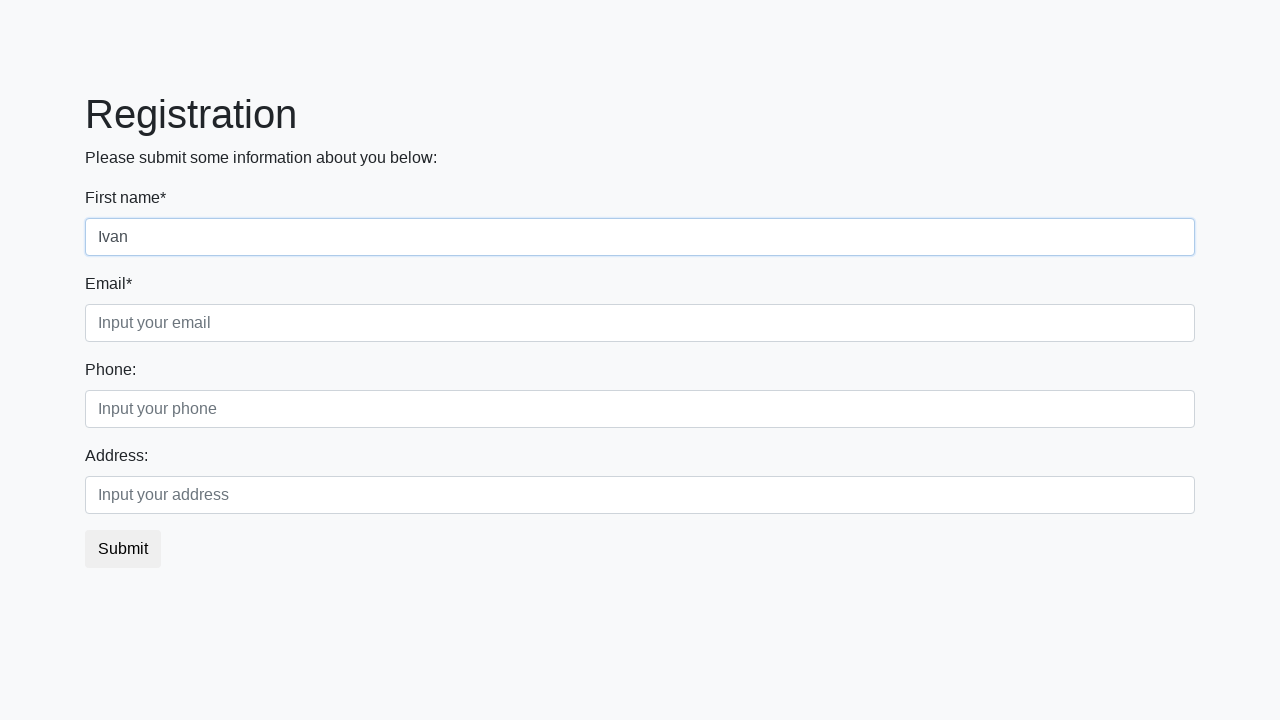

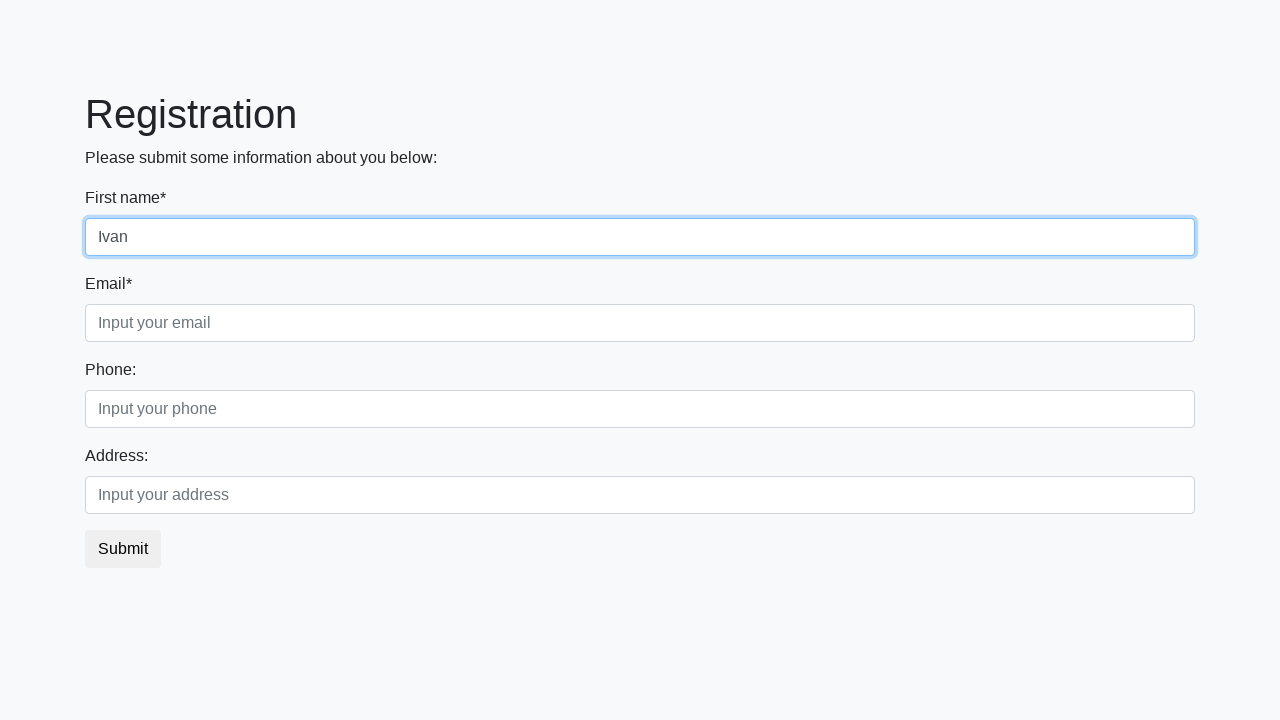